Navigates to a personal GitHub Pages website and waits for the page to load

Starting URL: https://amanuttam1192.github.io/

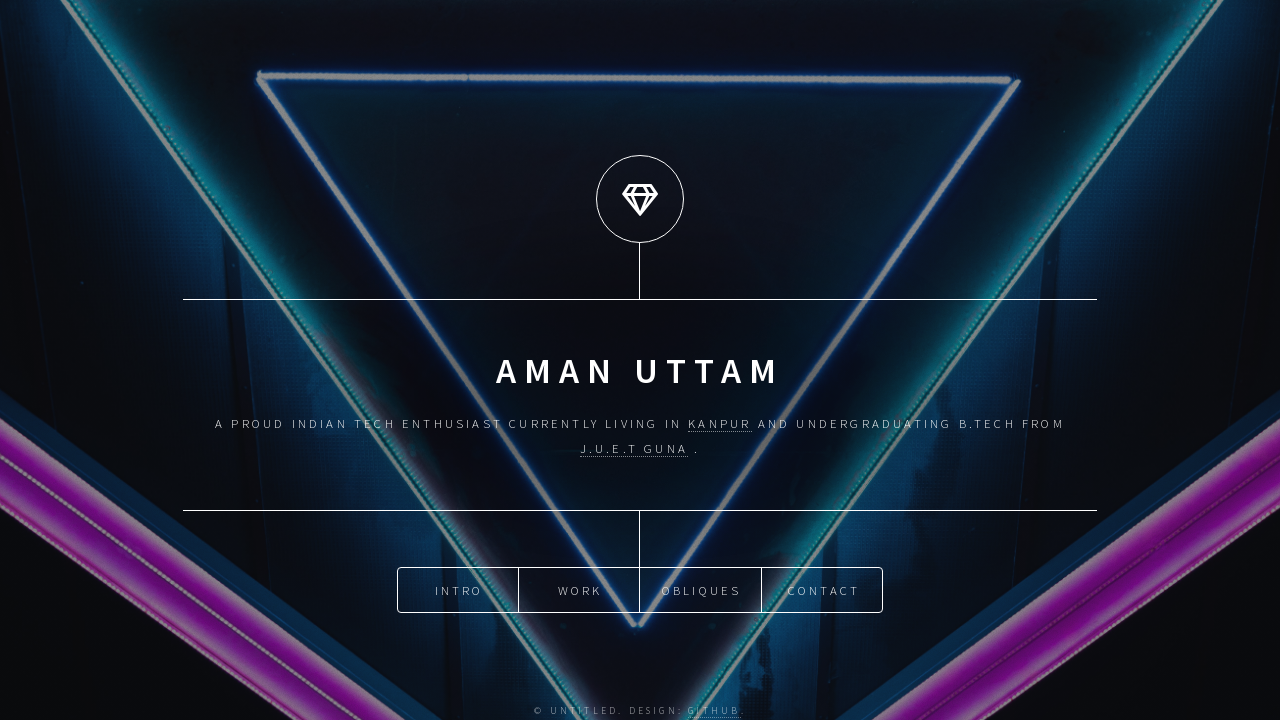

Waited for page to reach domcontentloaded state
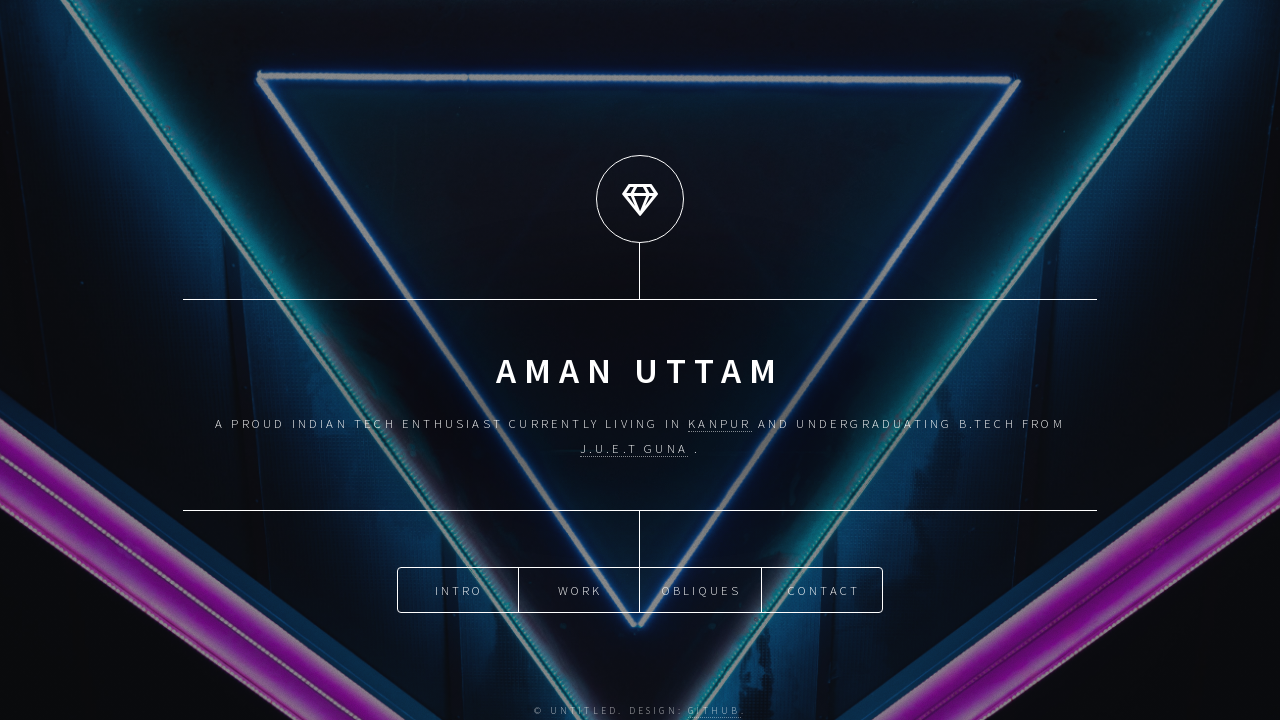

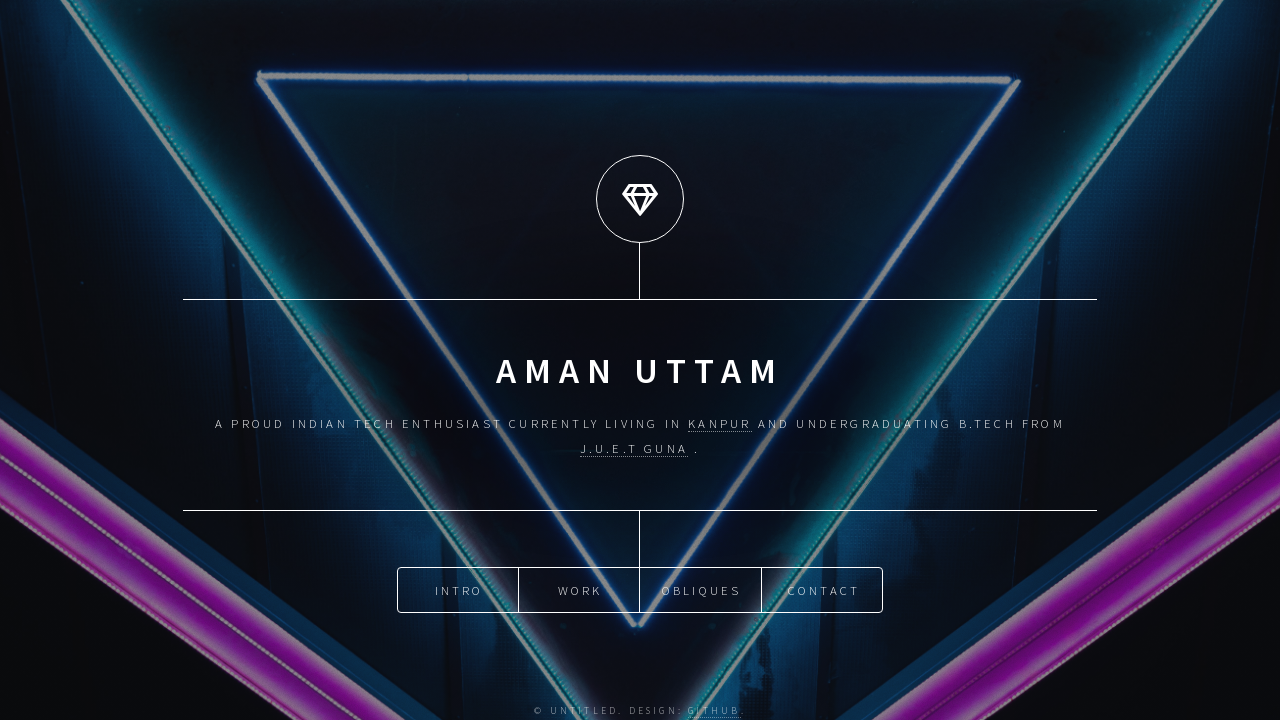